Tests that a modal dialog appears after clicking the small modal button by verifying the modal content element exists

Starting URL: https://demoqa.com/modal-dialogs

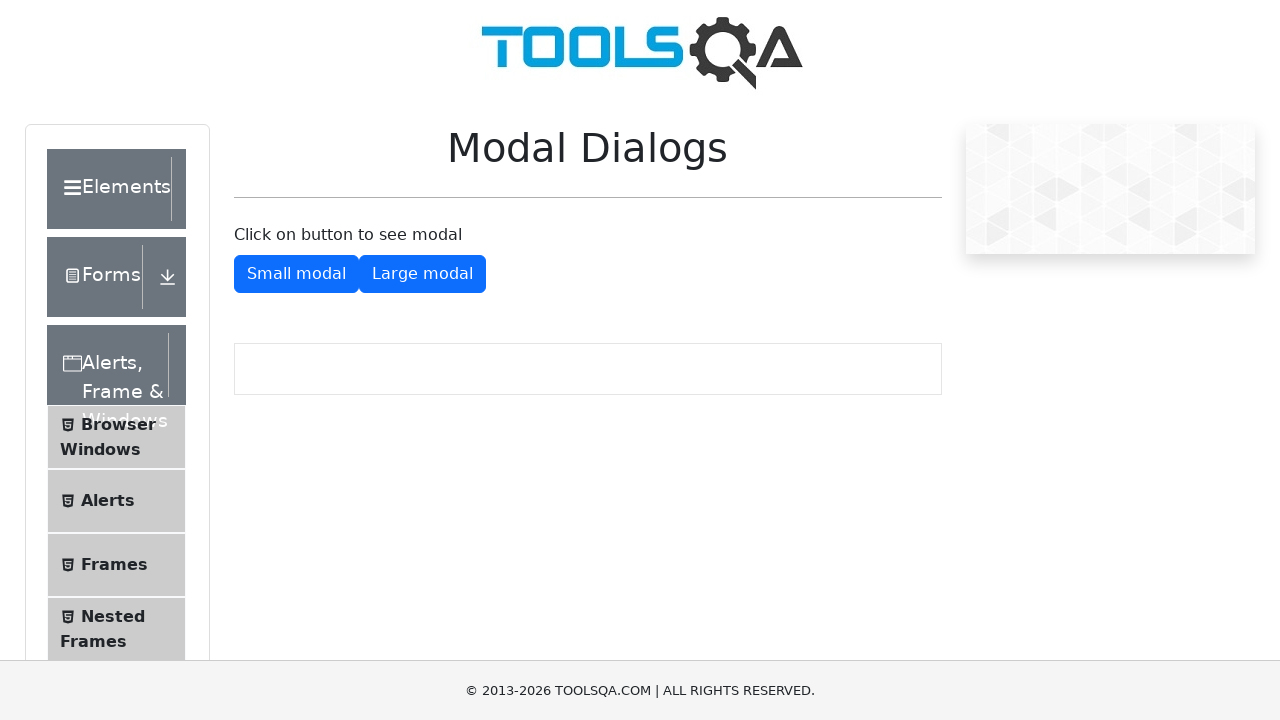

Located the small modal button element
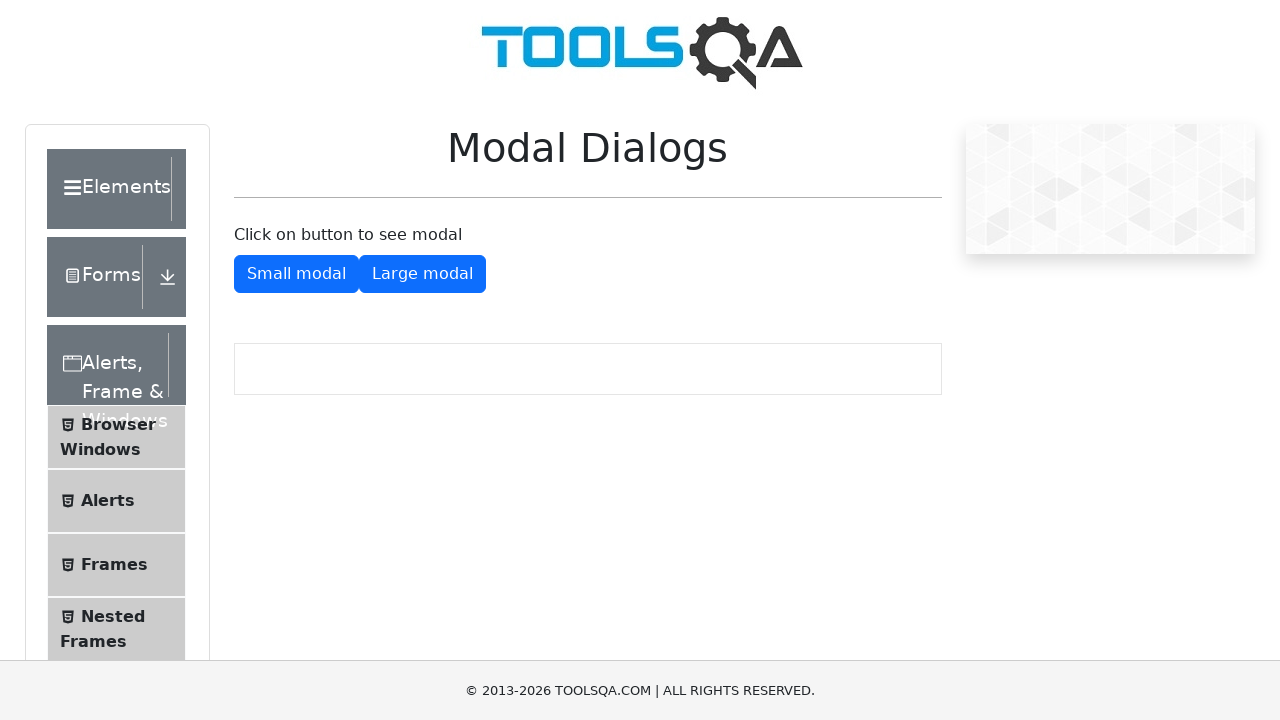

Scrolled small modal button into view
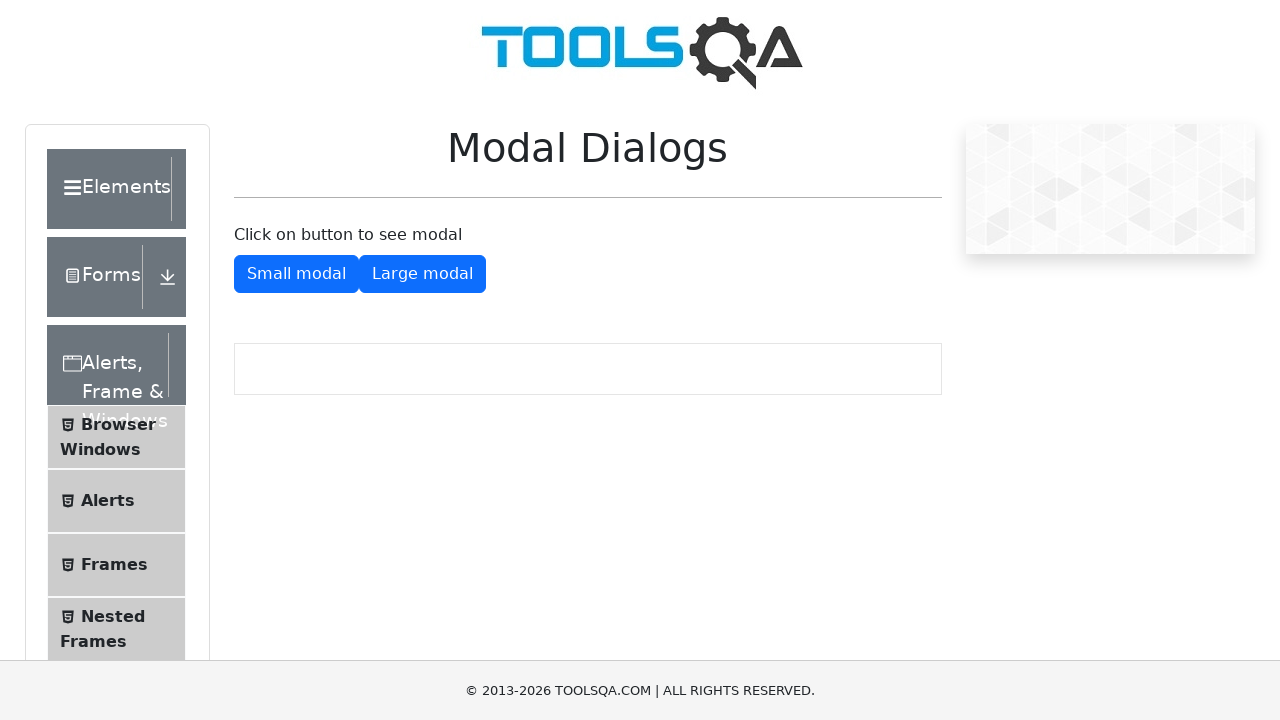

Clicked the small modal button at (296, 274) on #showSmallModal
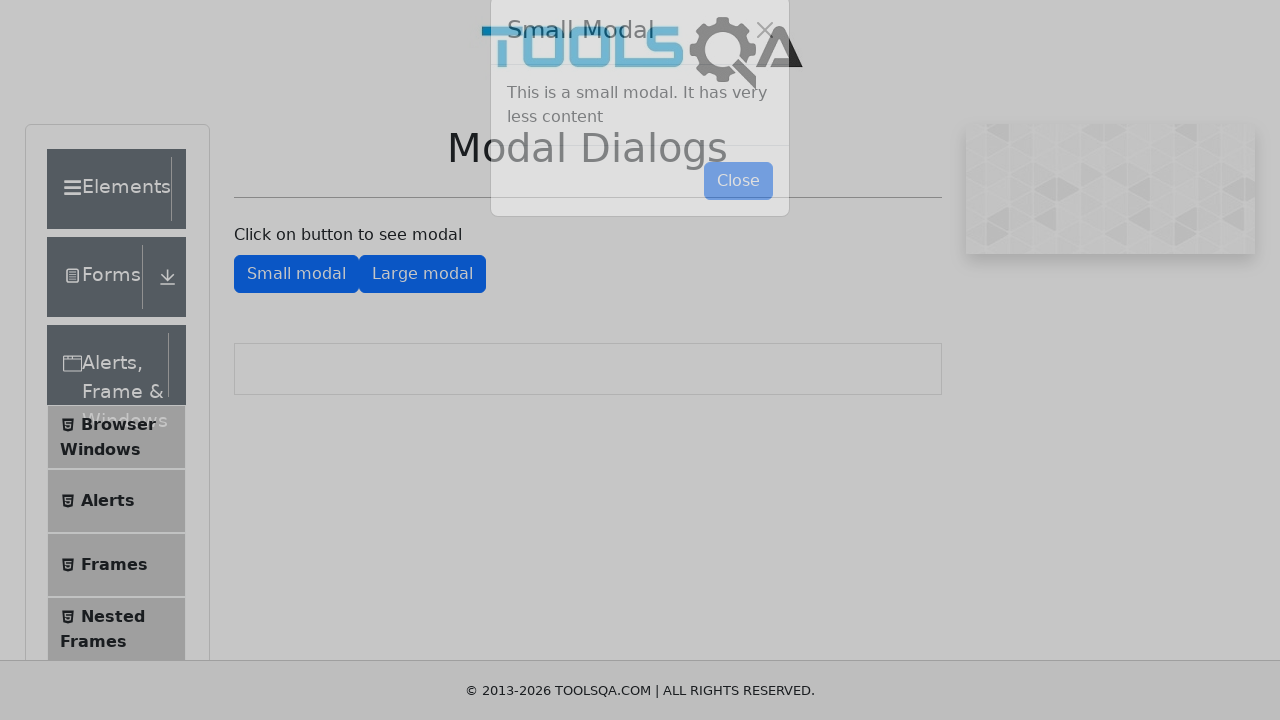

Modal content element appeared after clicking small modal button
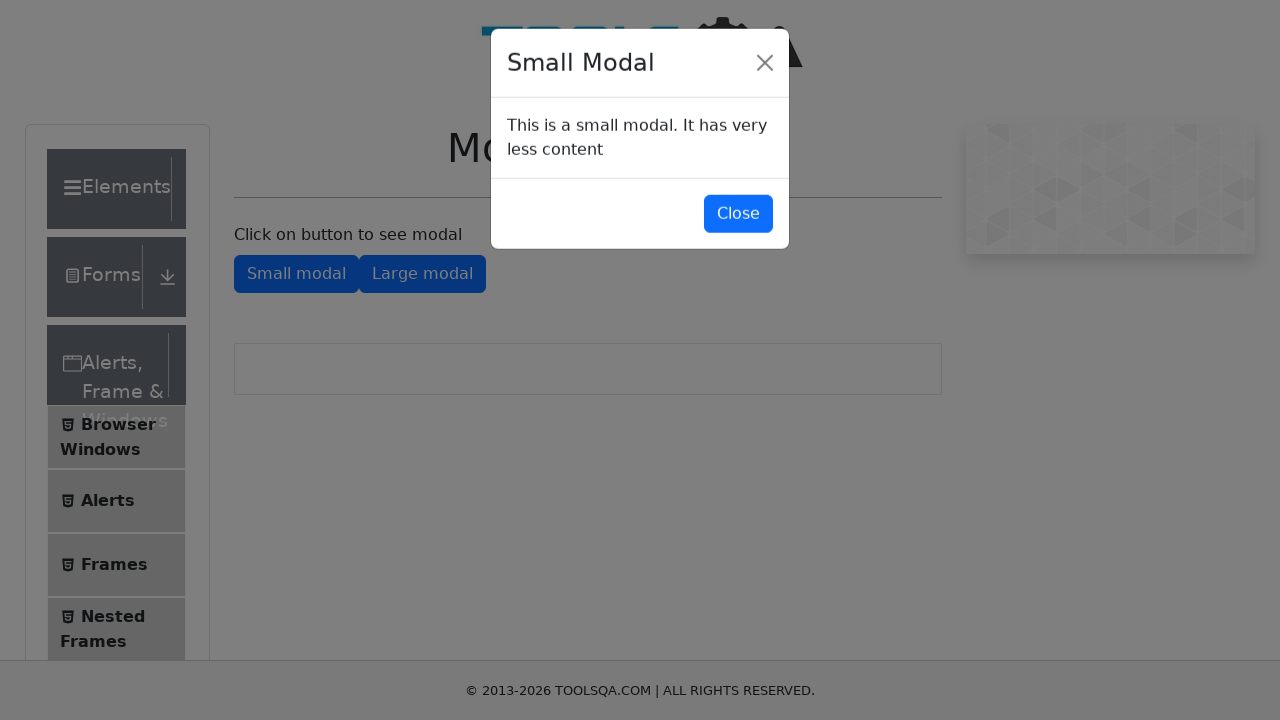

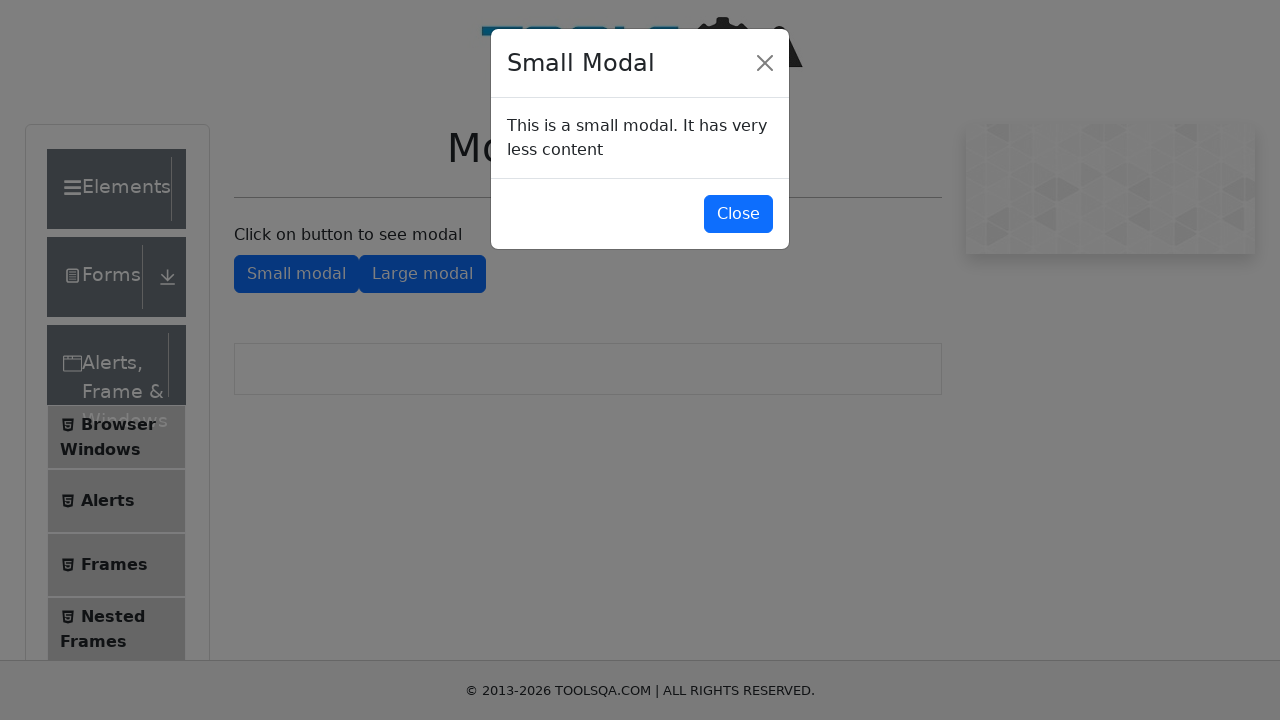